Navigates through multiple Darwinex financial instrument pages (indices, forex, commodities, ETFs, stocks) and verifies that data tables are present and loaded on each page.

Starting URL: https://www.darwinex.com/global/forex-cfds/indices

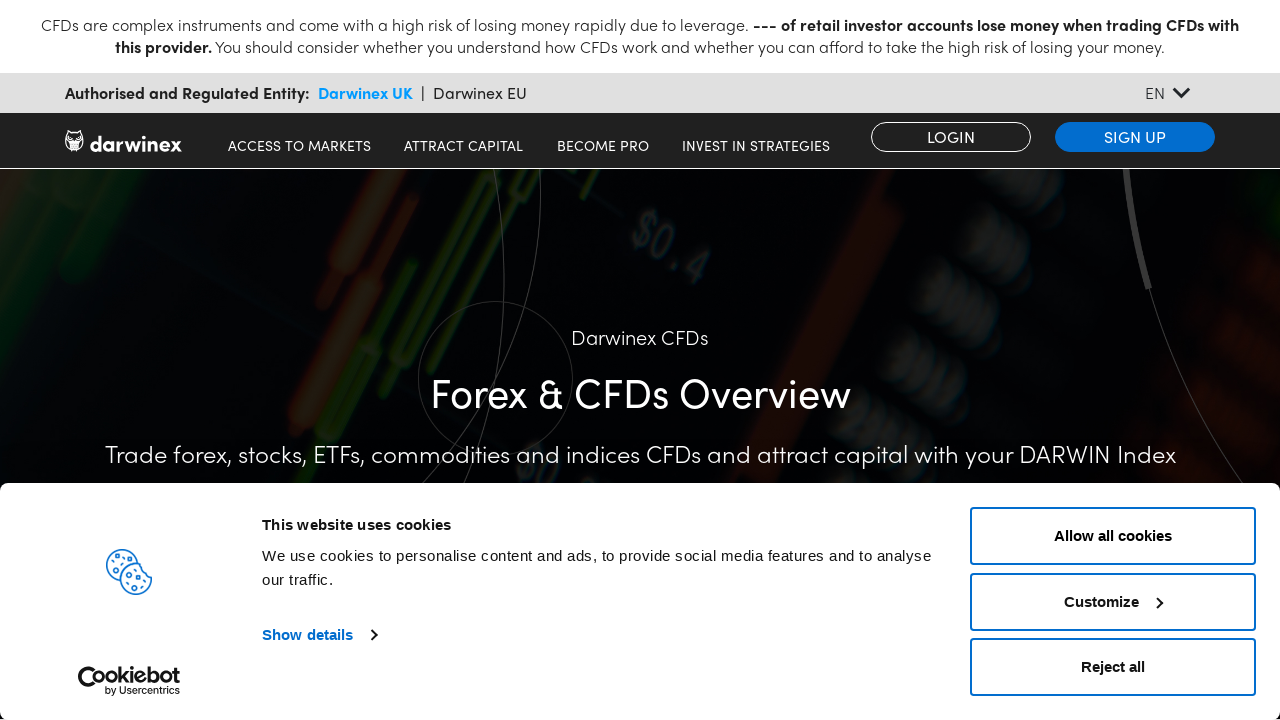

Waited for table to load on indices page
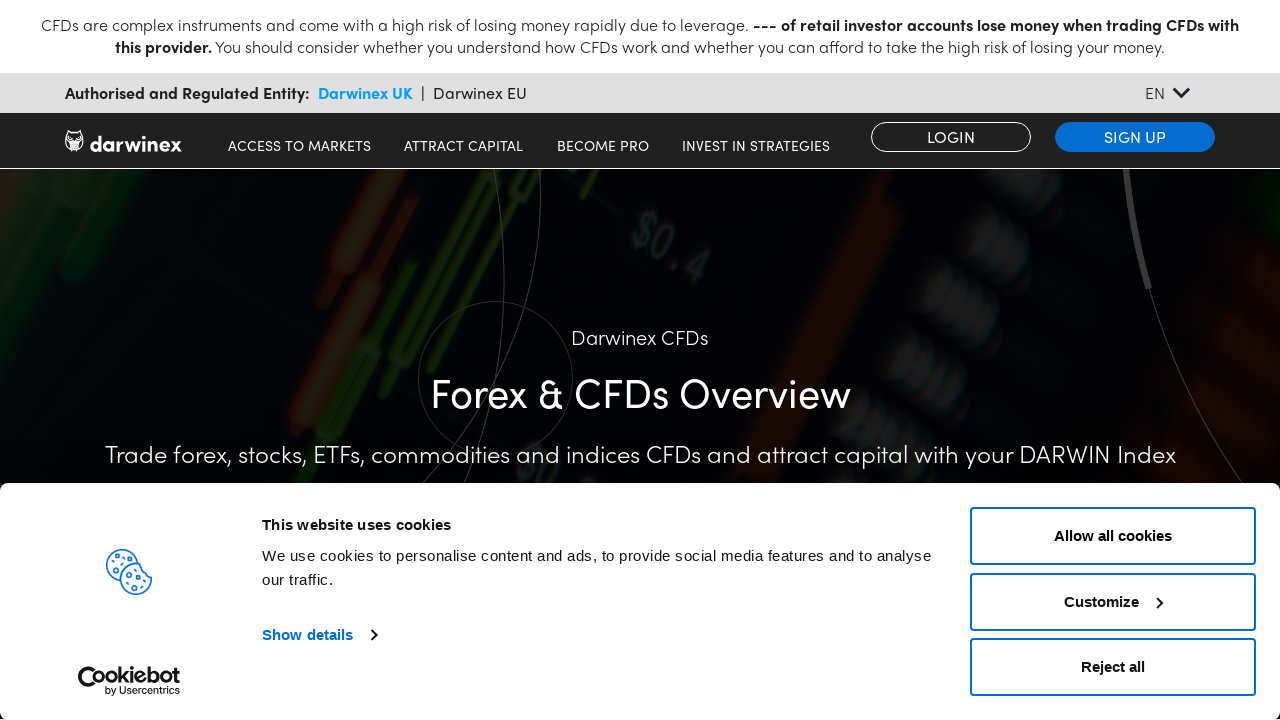

Navigated to forex page
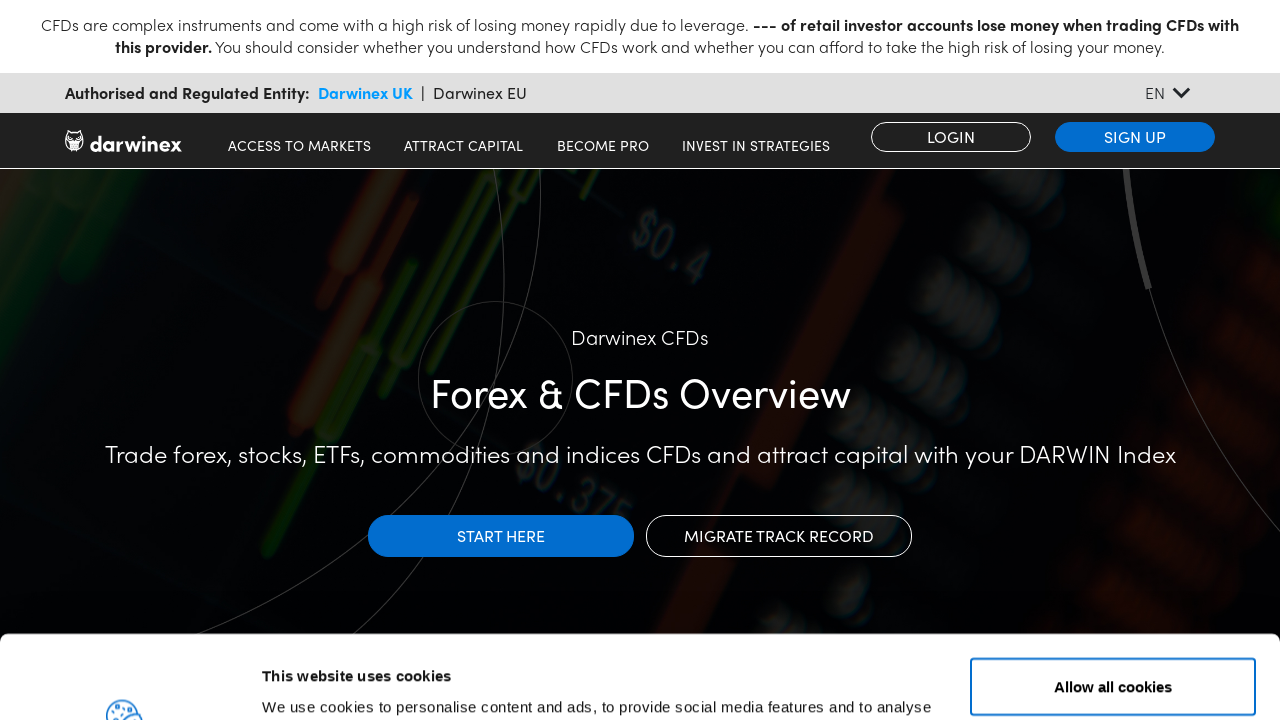

Waited for table to load on forex page
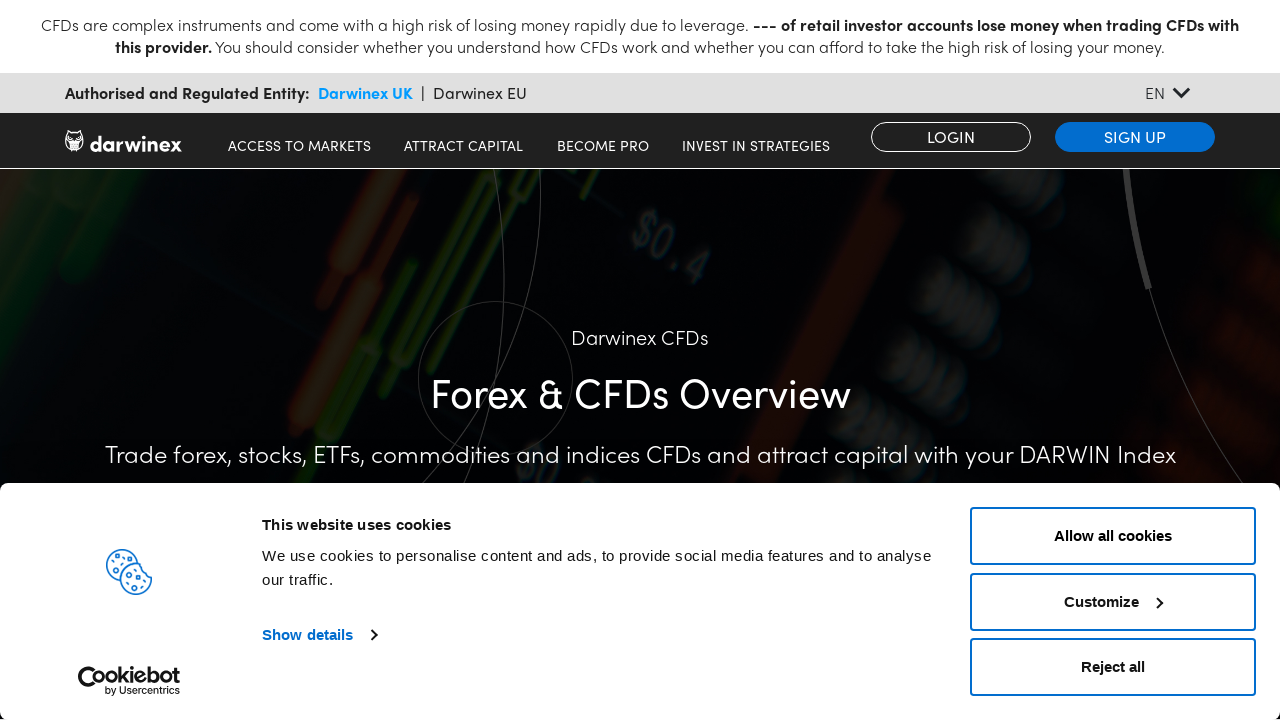

Navigated to commodities page
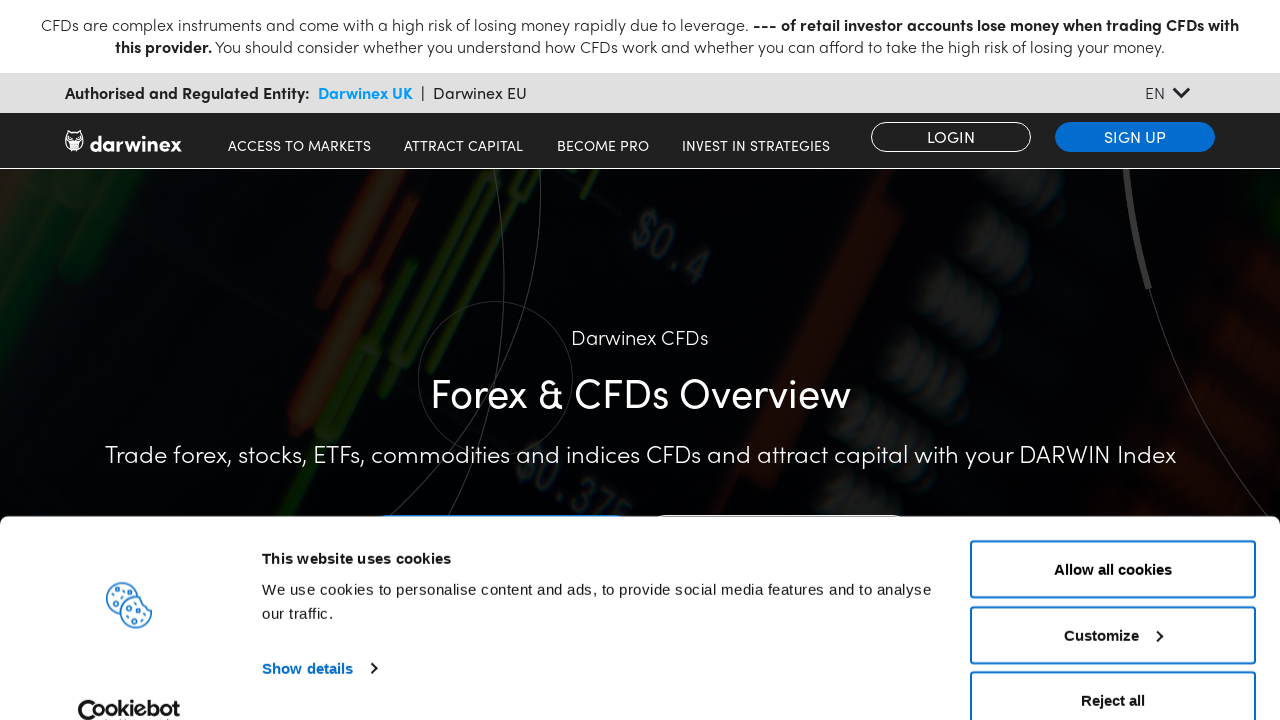

Waited for table to load on commodities page
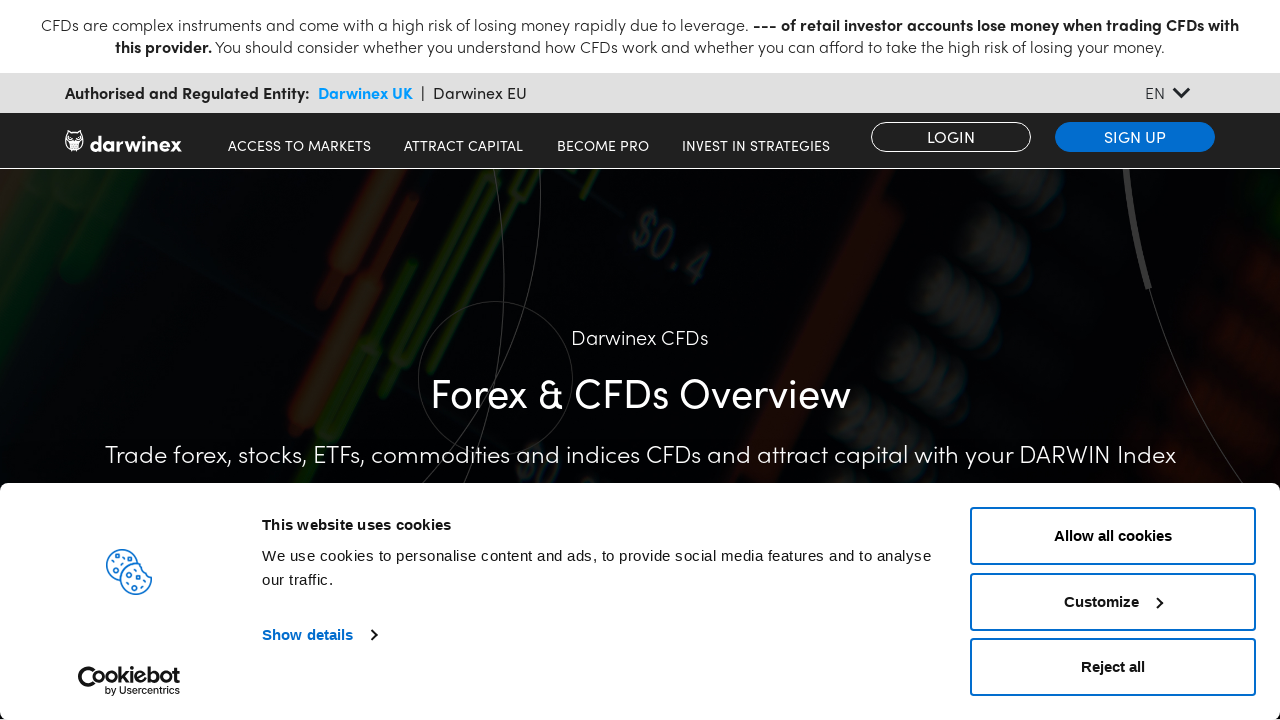

Navigated to ETFs page
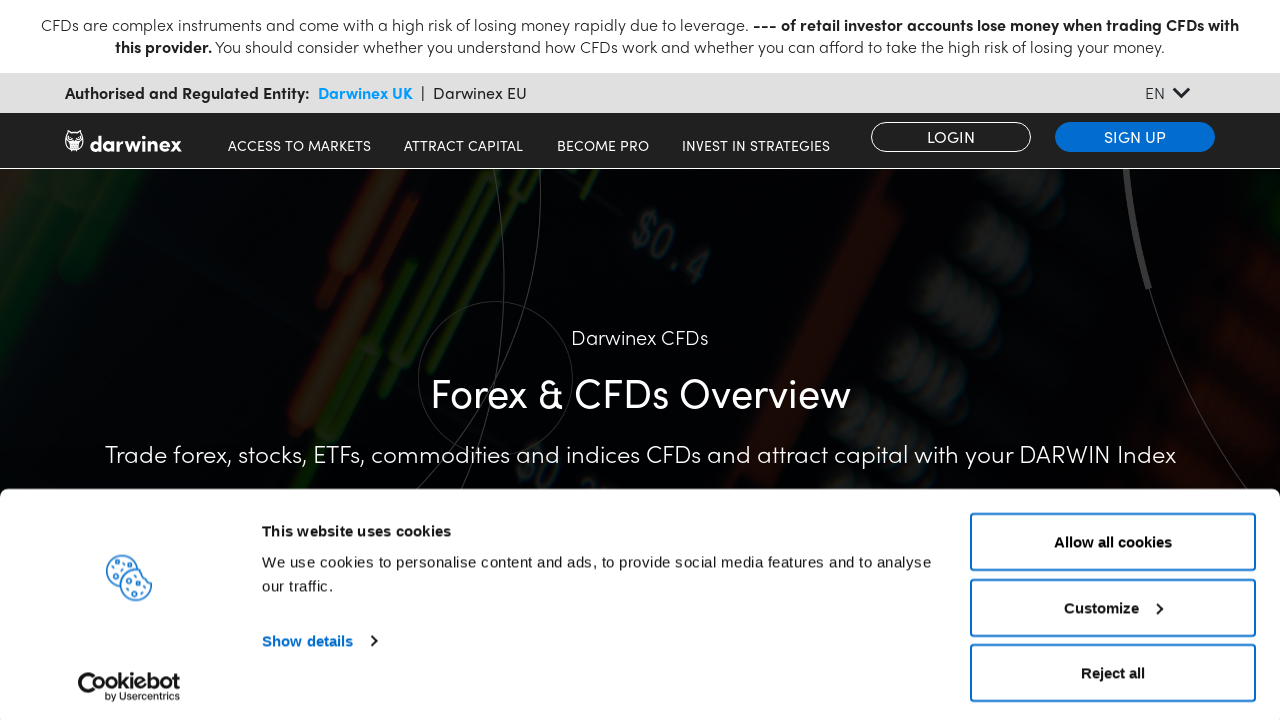

Waited for table to load on ETFs page
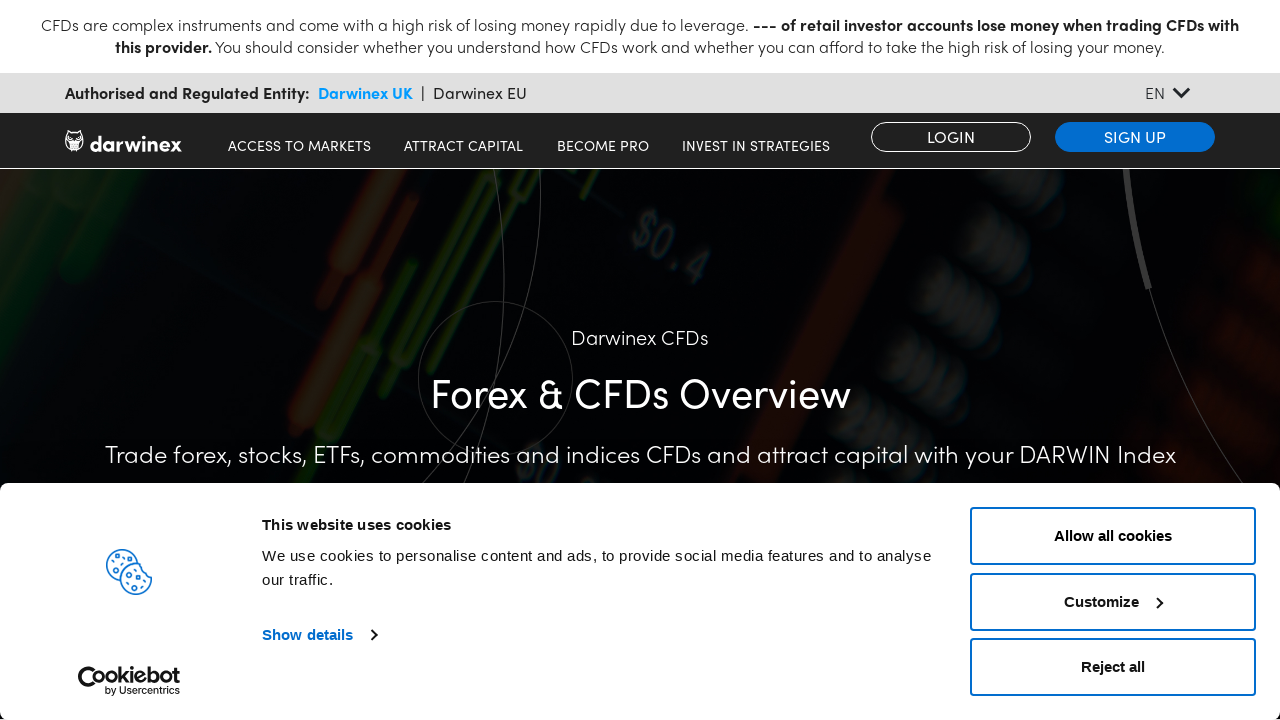

Navigated to stocks page
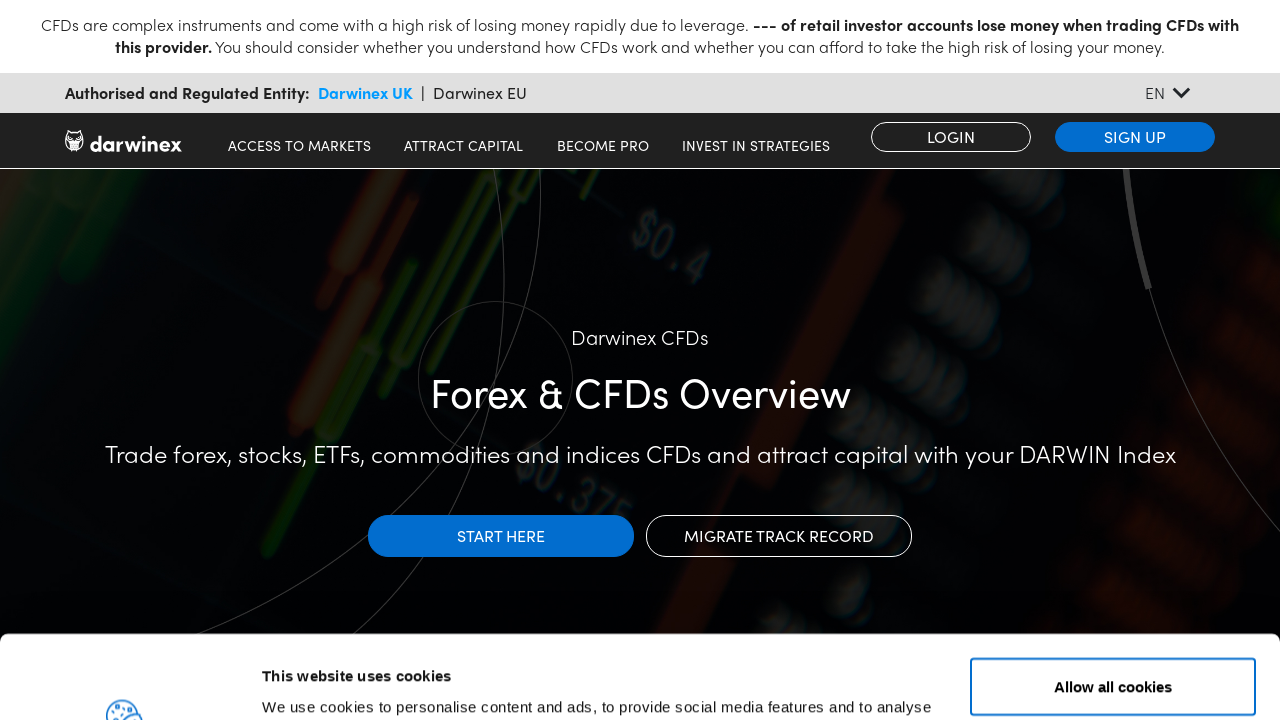

Waited for table to load on stocks page
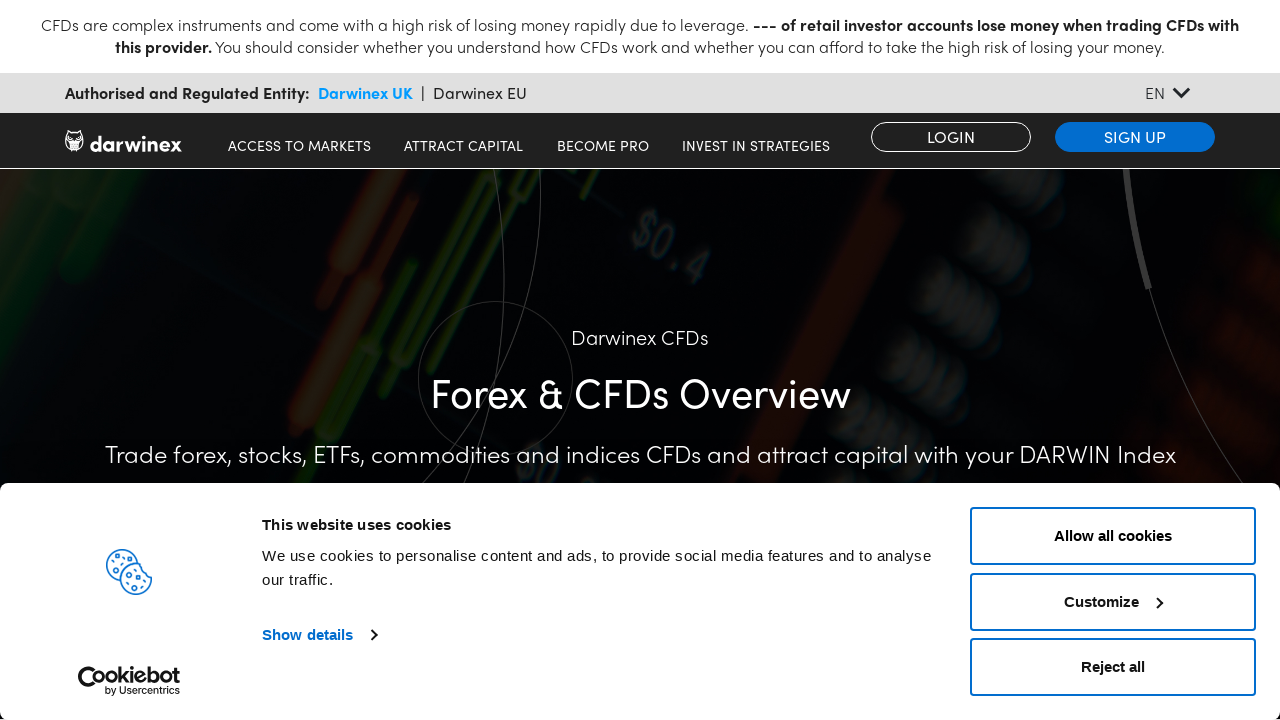

Verified table rows are present on stocks page
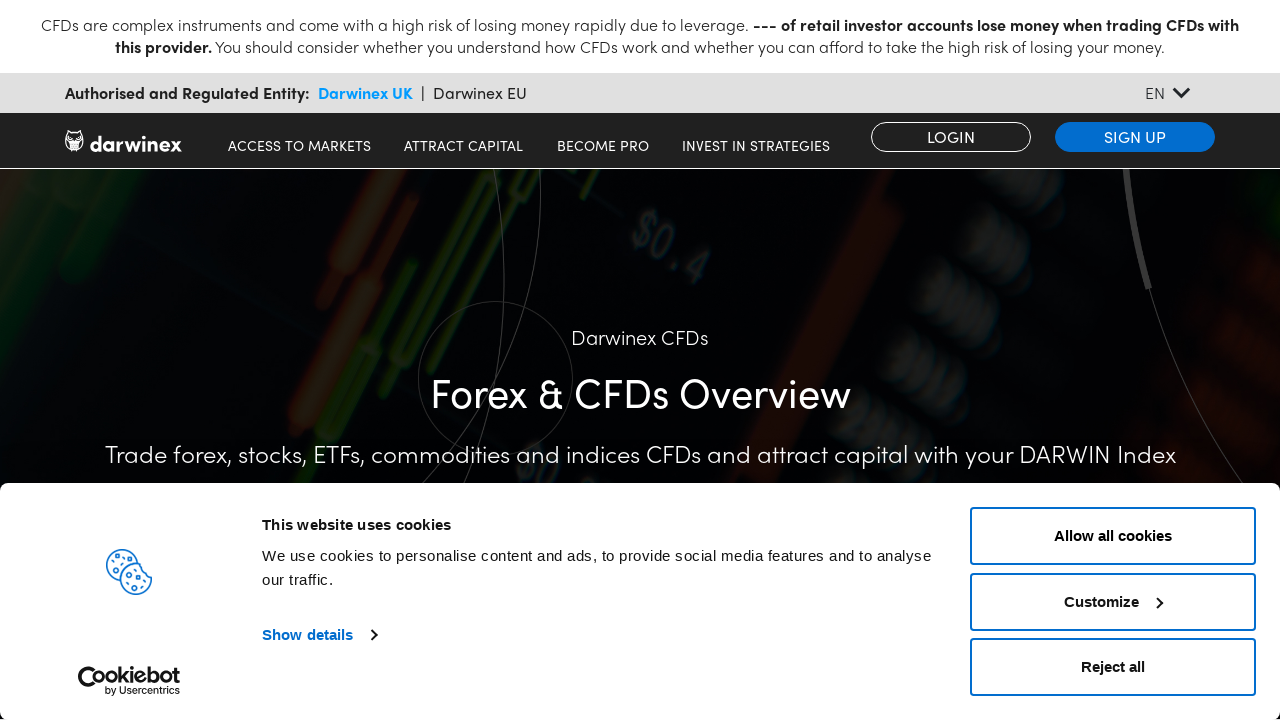

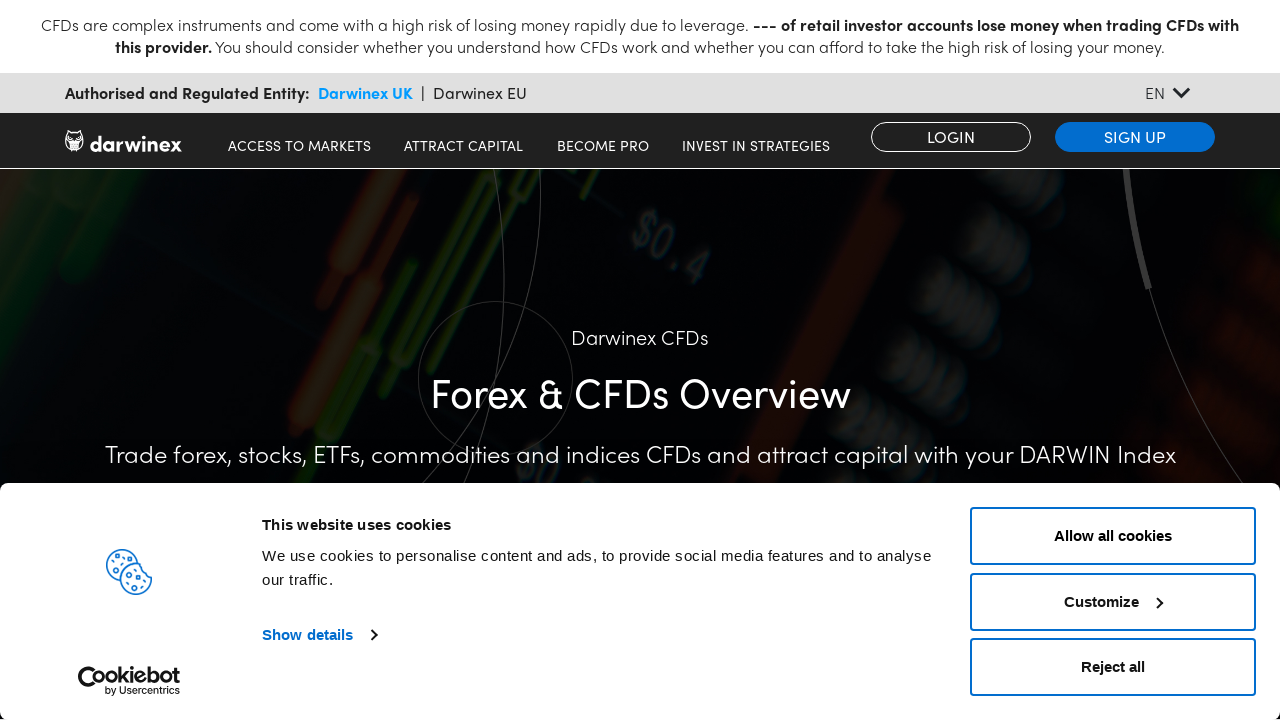